Sets up an API mock for fruits endpoint, navigates to the API mocking demo page, and verifies that the mocked fruit data is displayed.

Starting URL: https://demo.playwright.dev/api-mocking

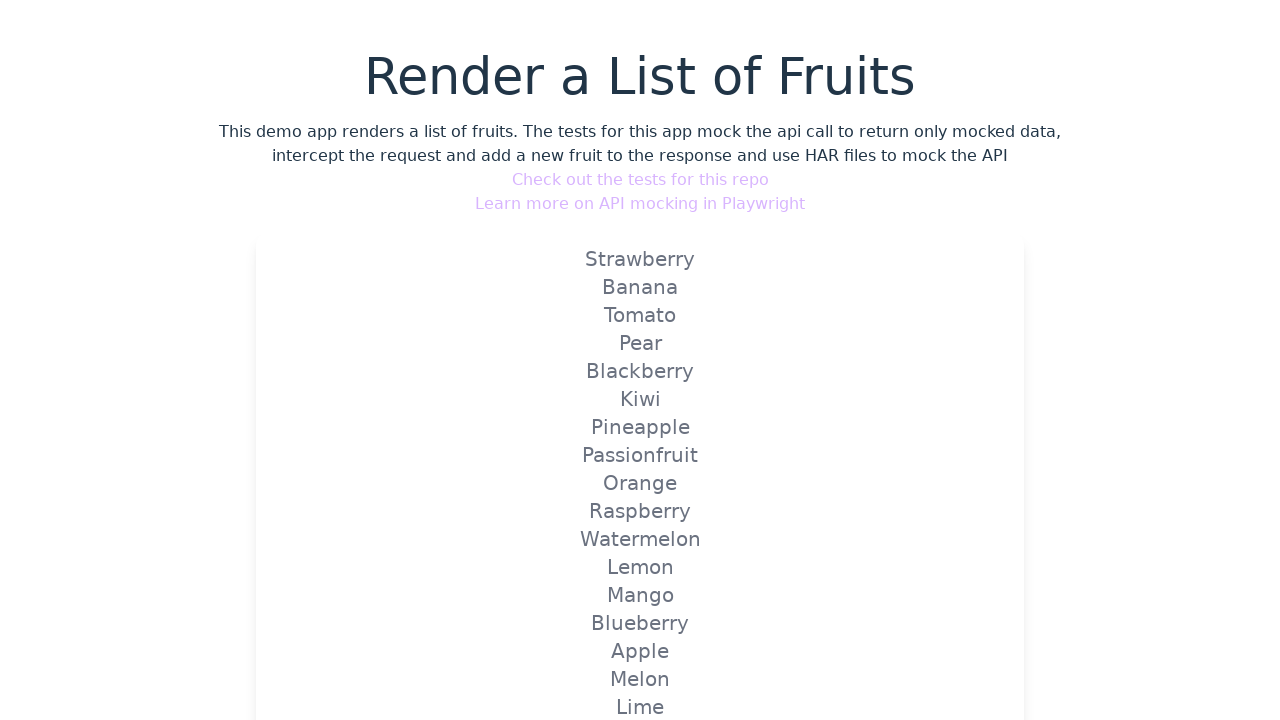

Set up API mock for fruits endpoint to return Strawberry
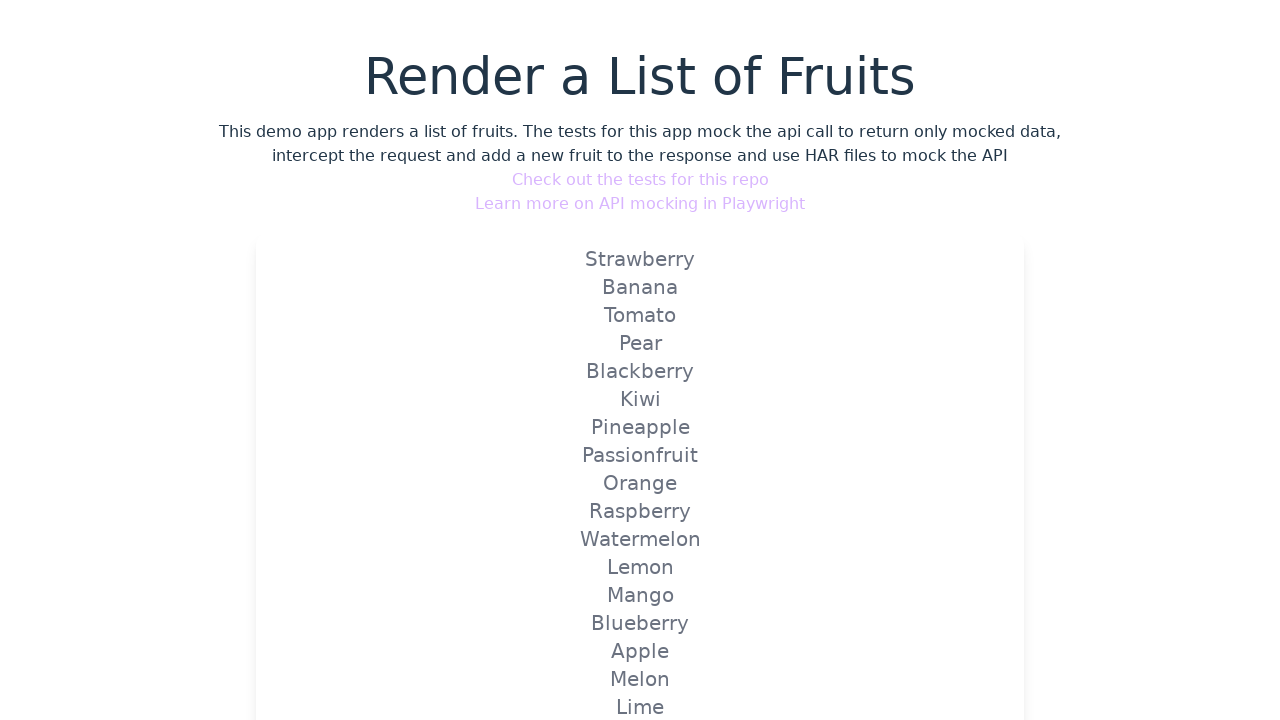

Reloaded page to trigger the mocked API request
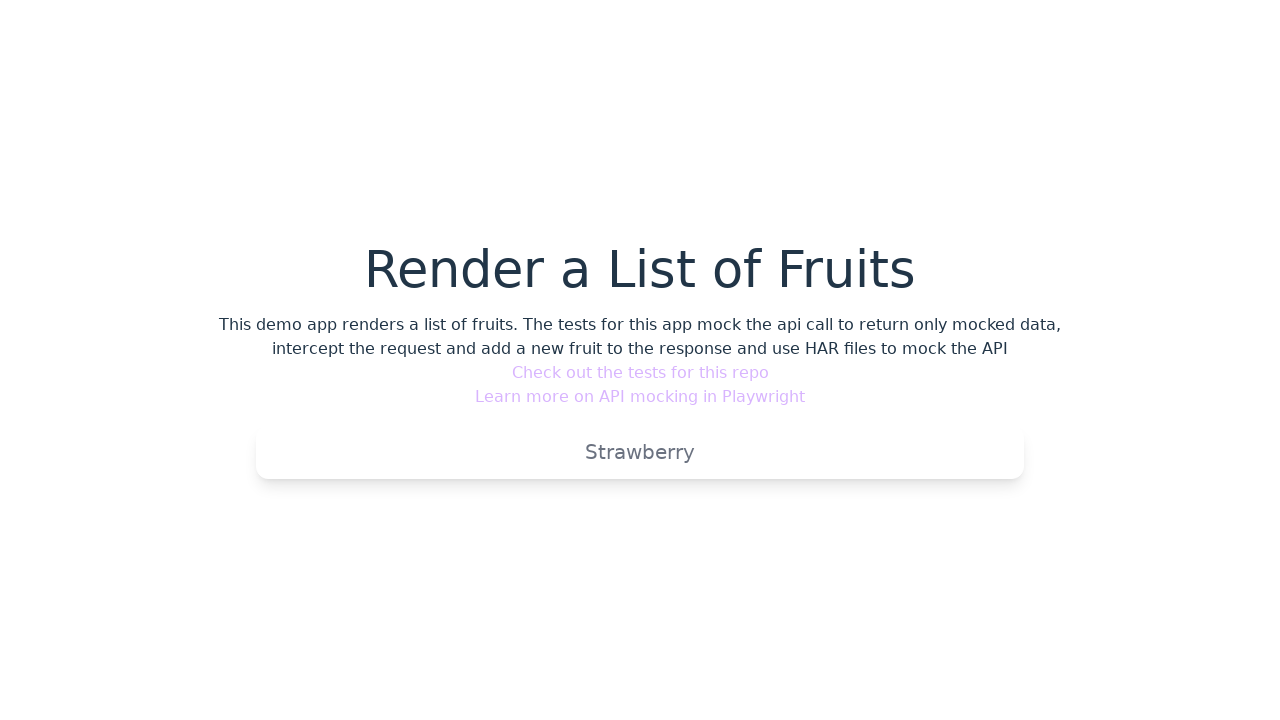

Verified that mocked Strawberry fruit data is displayed on page
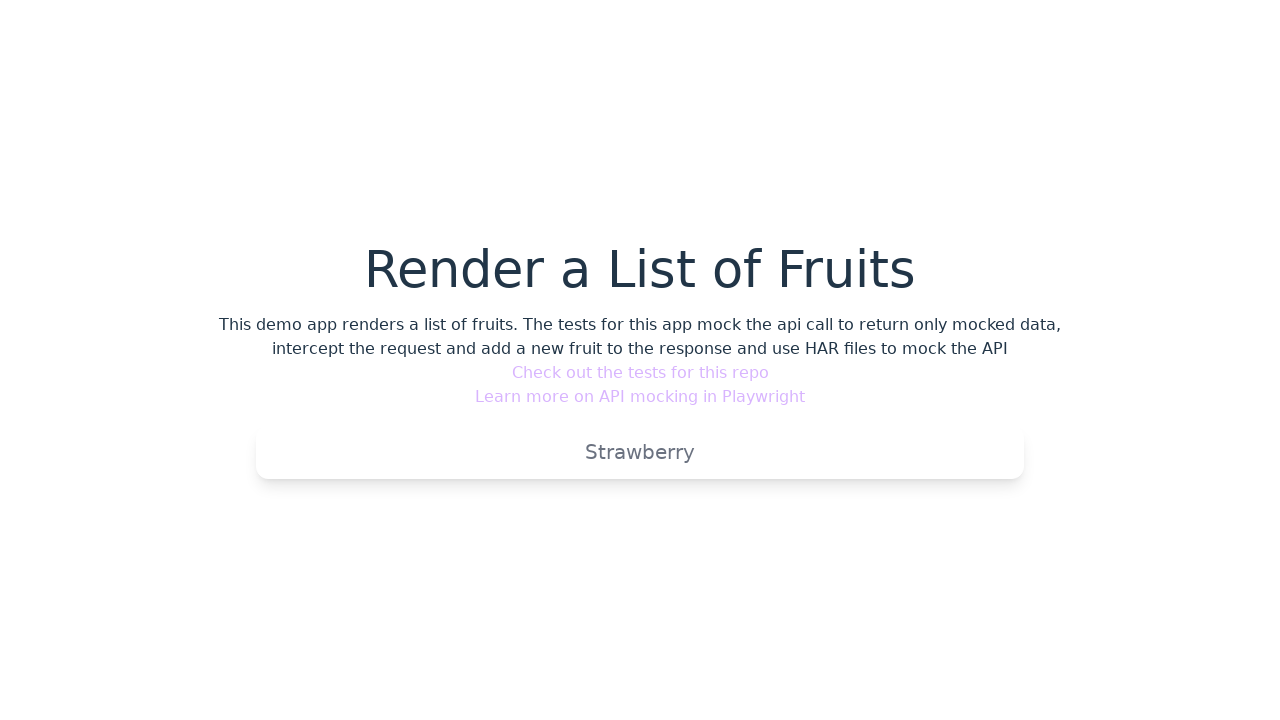

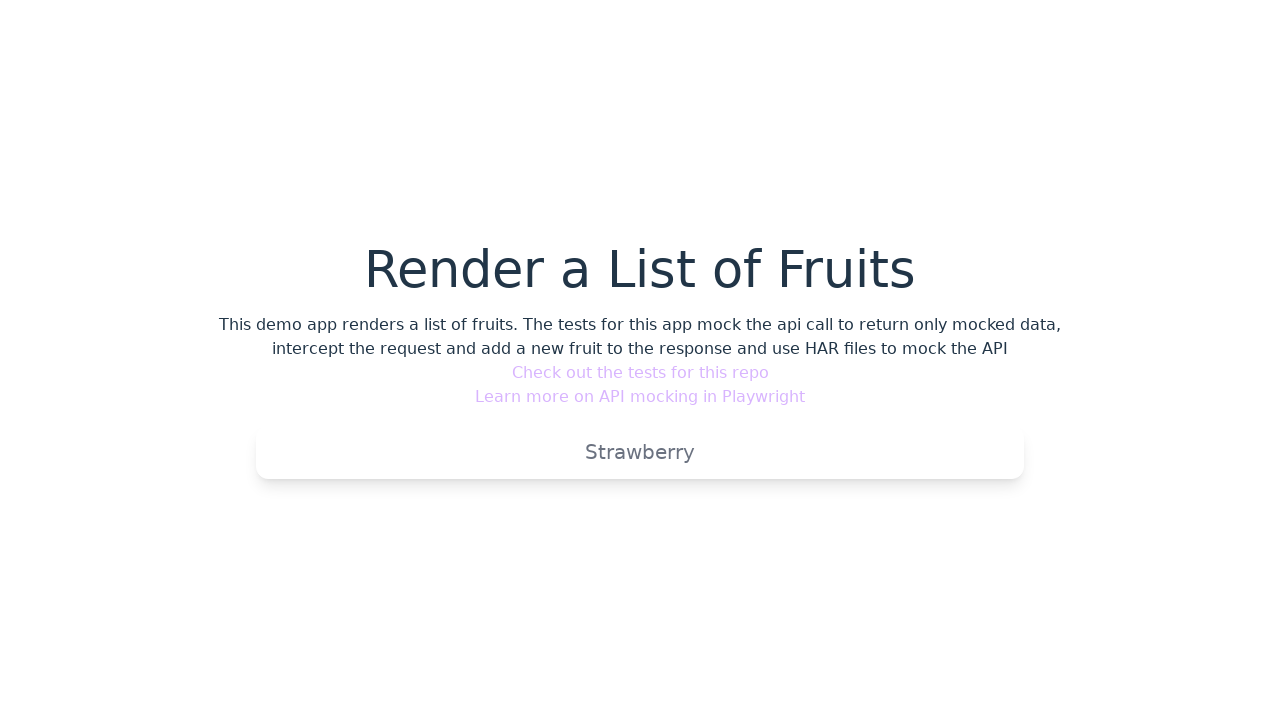